Navigates to a Brookings article page and verifies that the article title and content paragraphs are loaded and displayed

Starting URL: https://www.brookings.edu/articles/do-americans-really-want-a-policy-revolution/

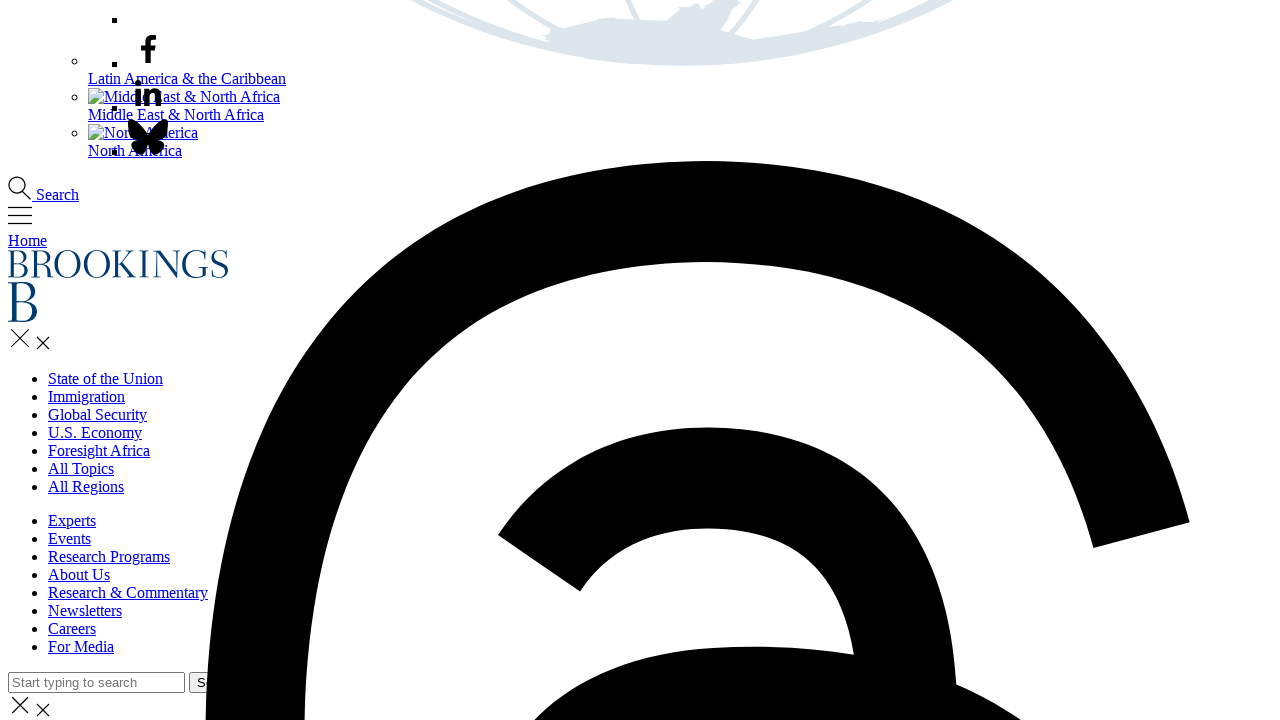

Navigated to Brookings article page
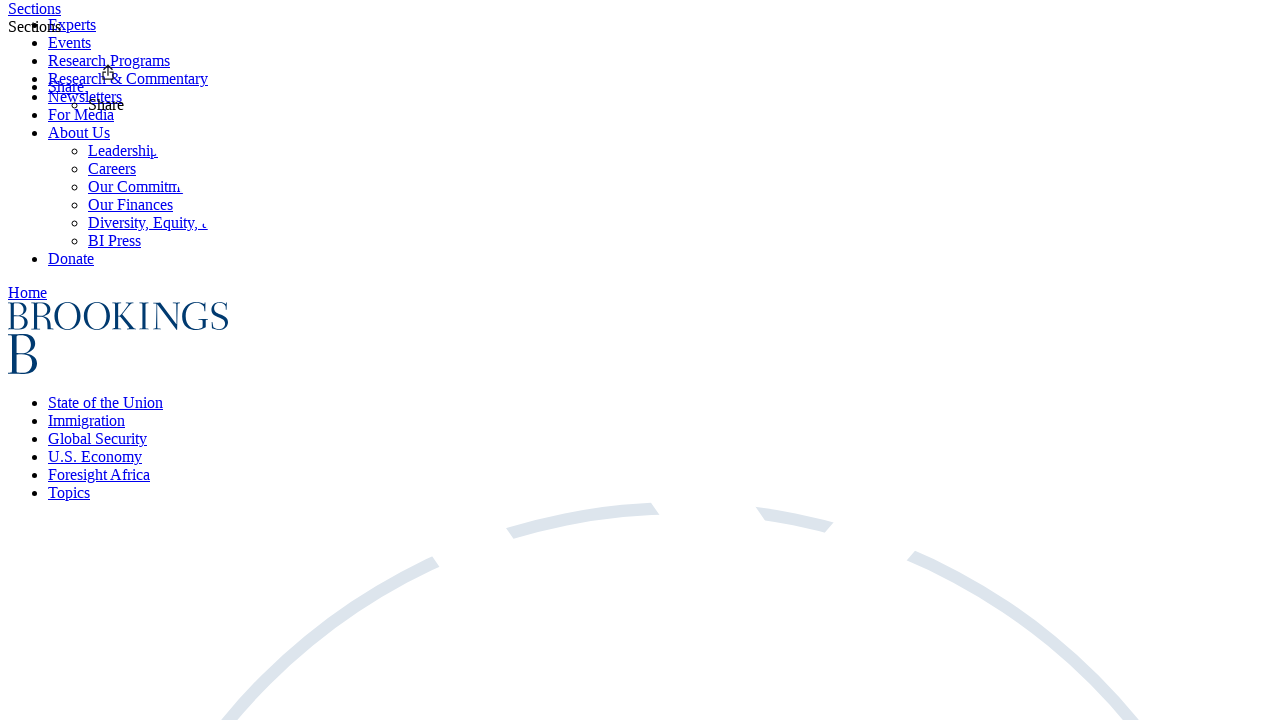

Article content paragraphs loaded
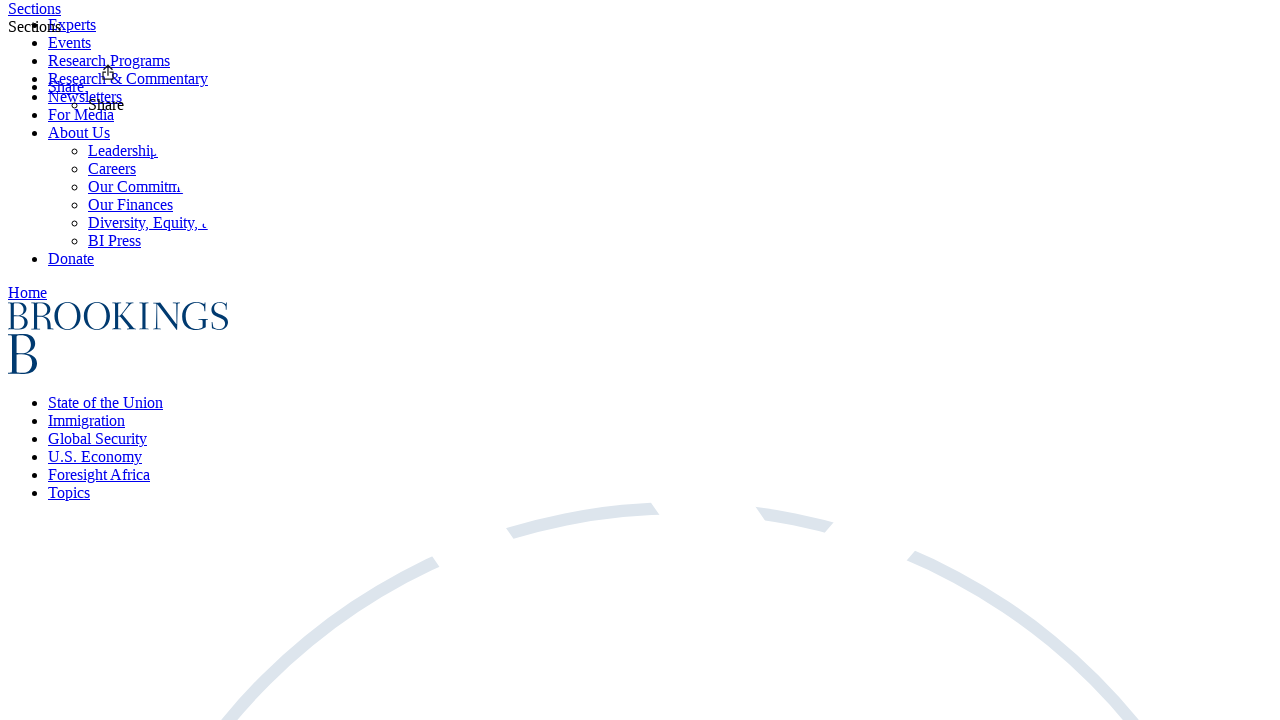

Article title element found and loaded
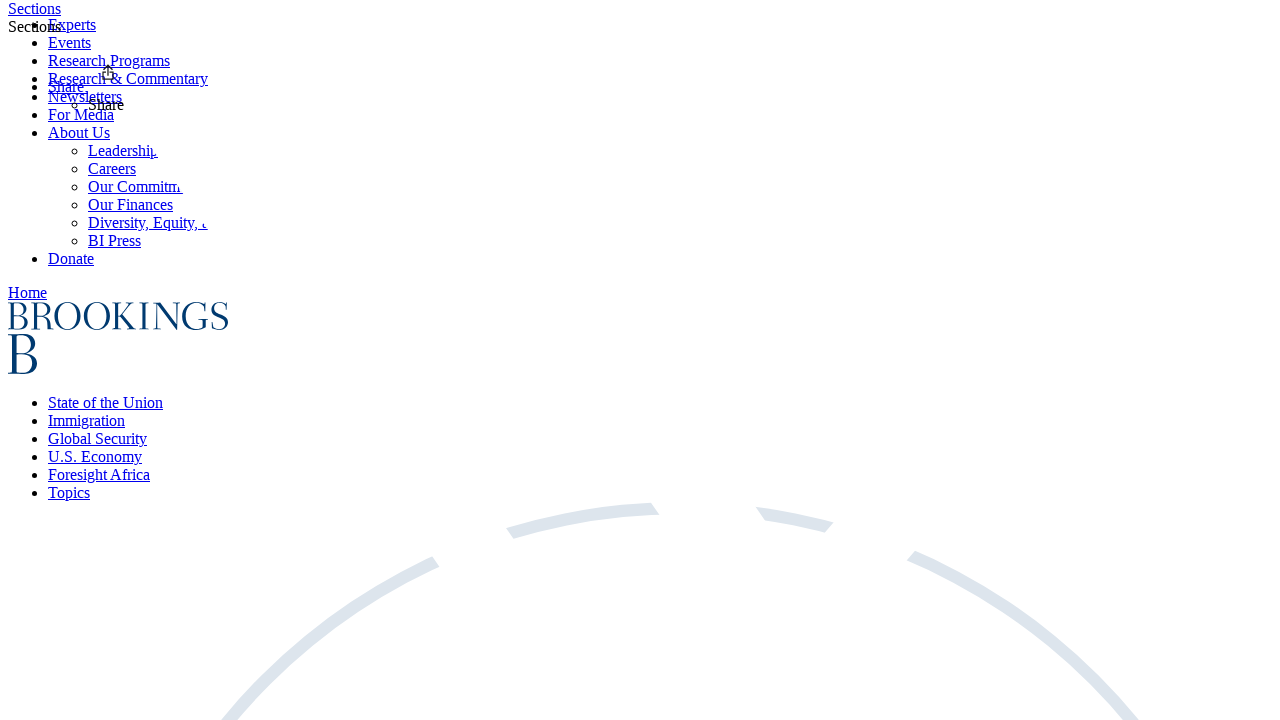

Article content paragraphs verified to be present
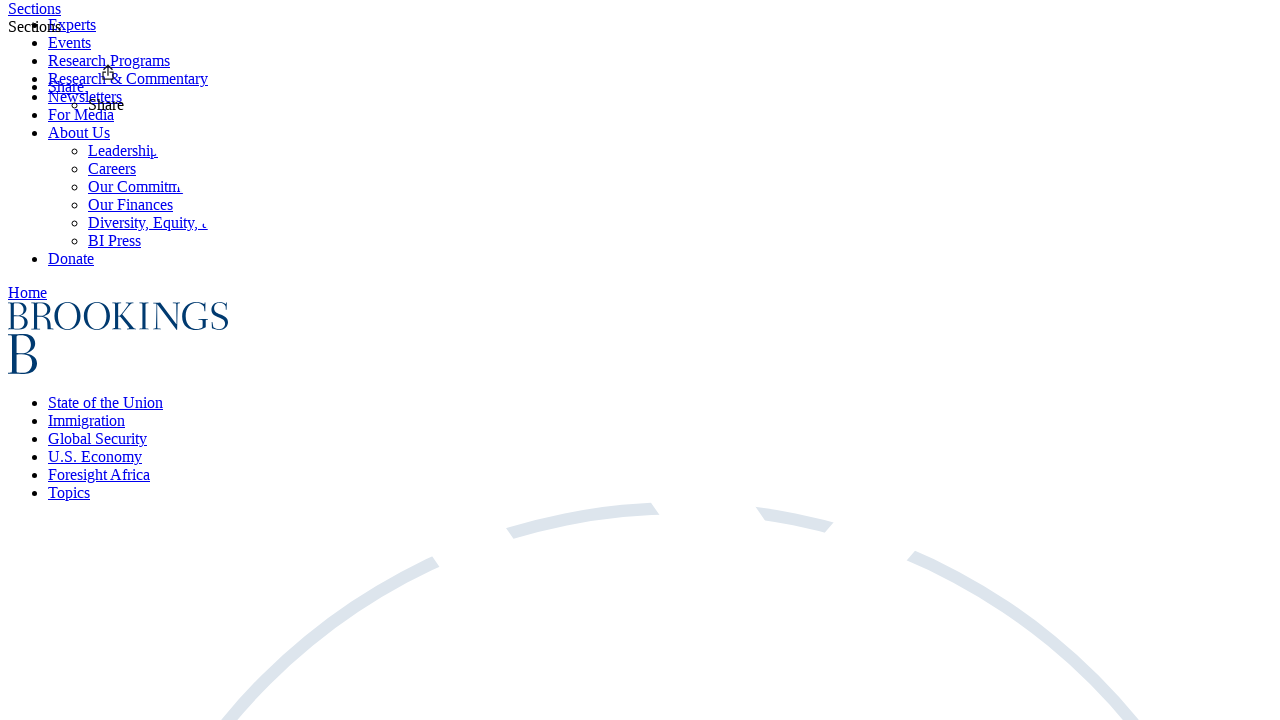

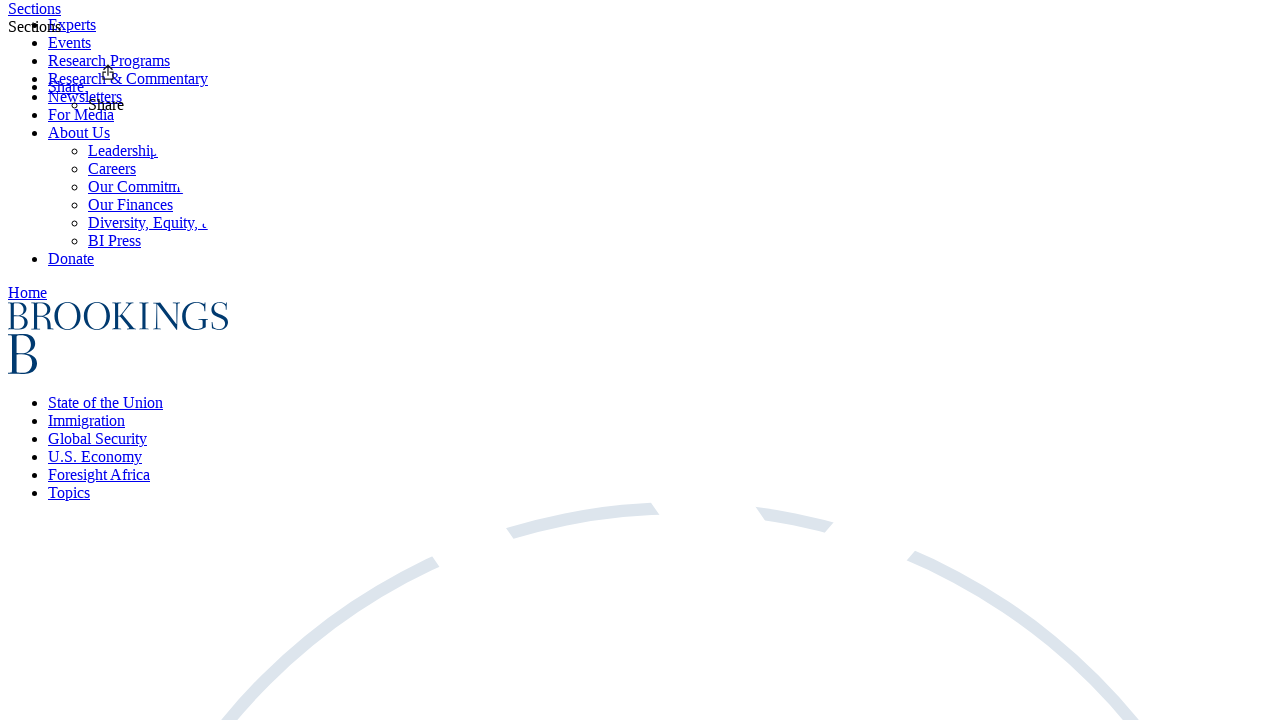